Tests handling a JavaScript confirm dialog by clicking OK to accept it

Starting URL: https://the-internet.herokuapp.com/javascript_alerts

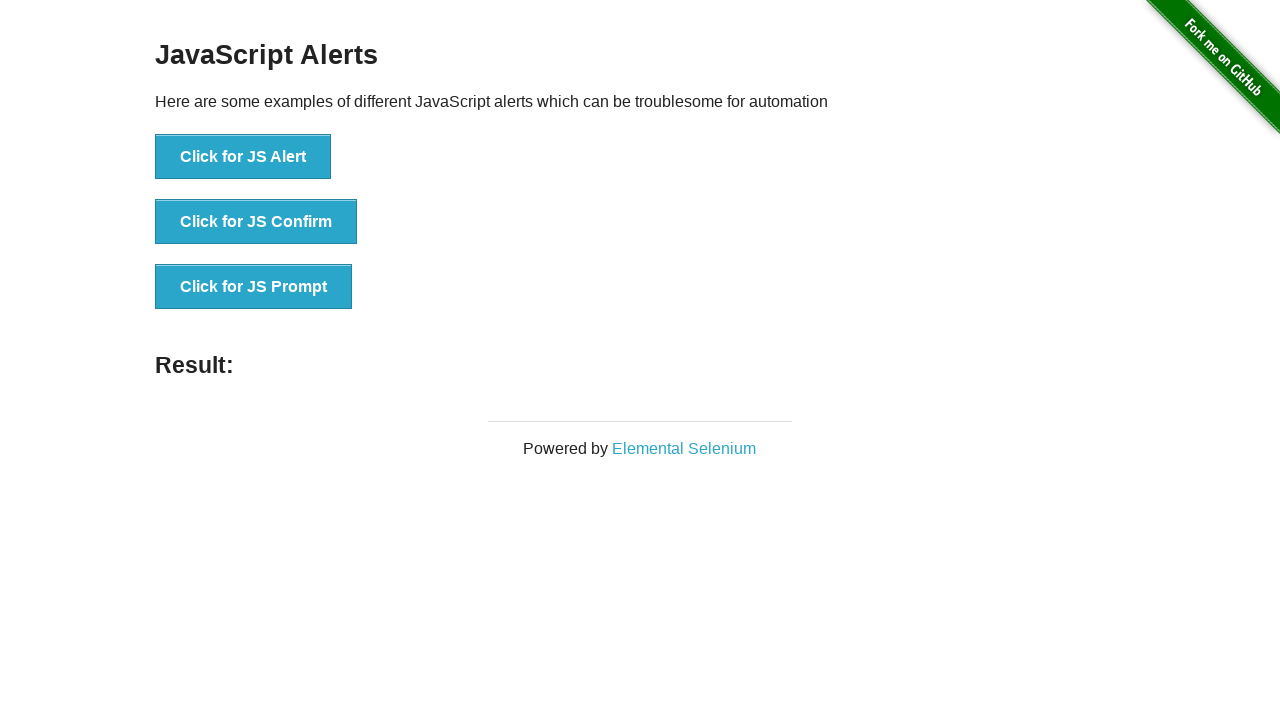

Set up dialog handler to accept confirm dialogs
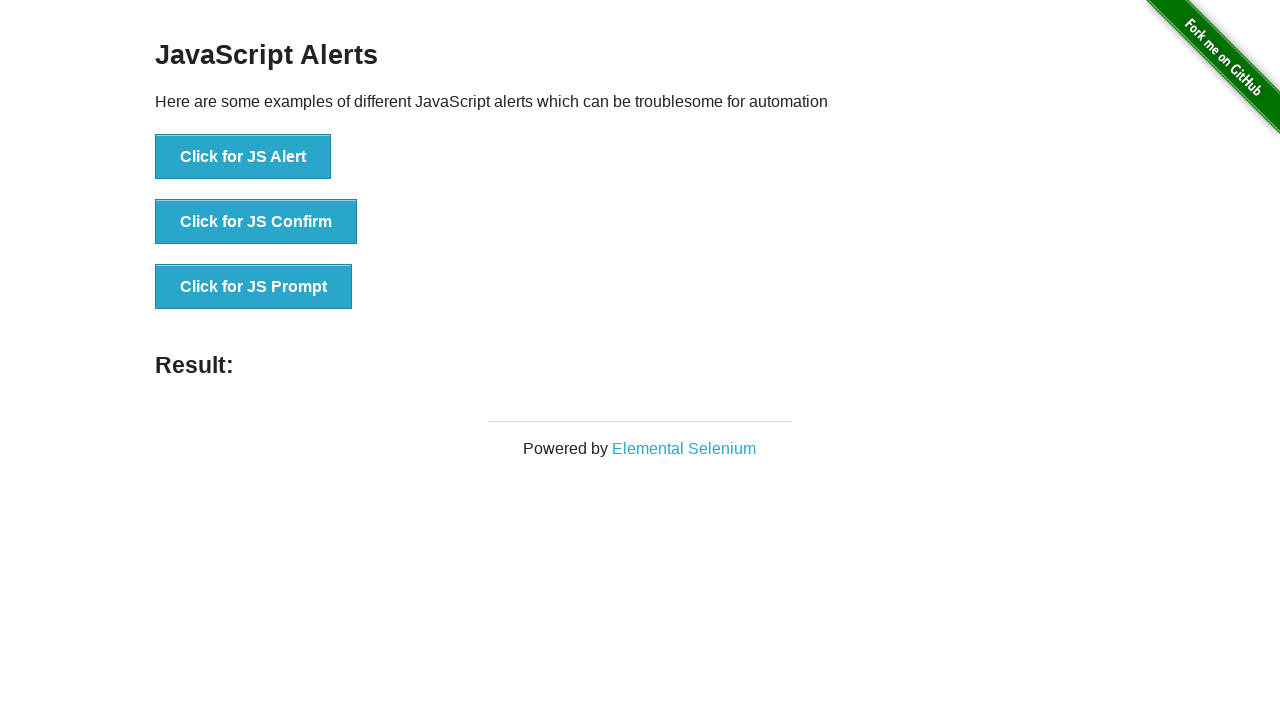

Clicked 'Click for JS Confirm' button to trigger confirm dialog at (256, 222) on text=Click for JS Confirm
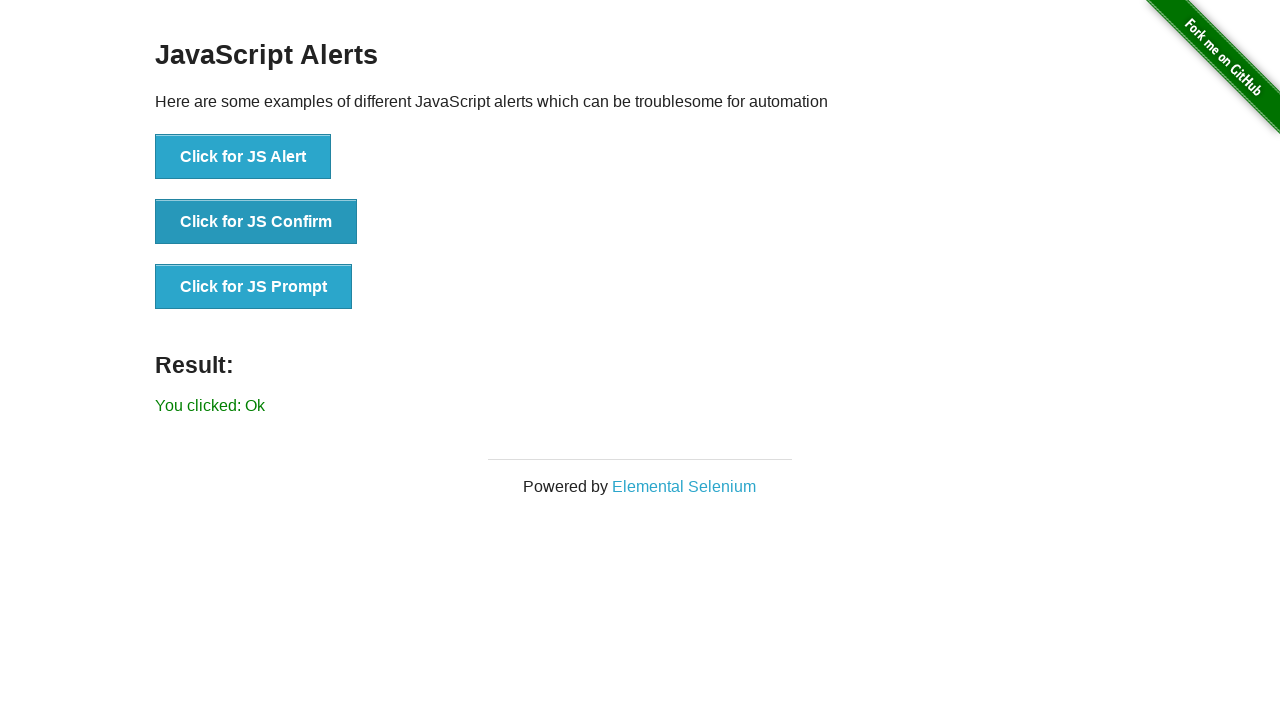

Result element loaded after confirming the dialog
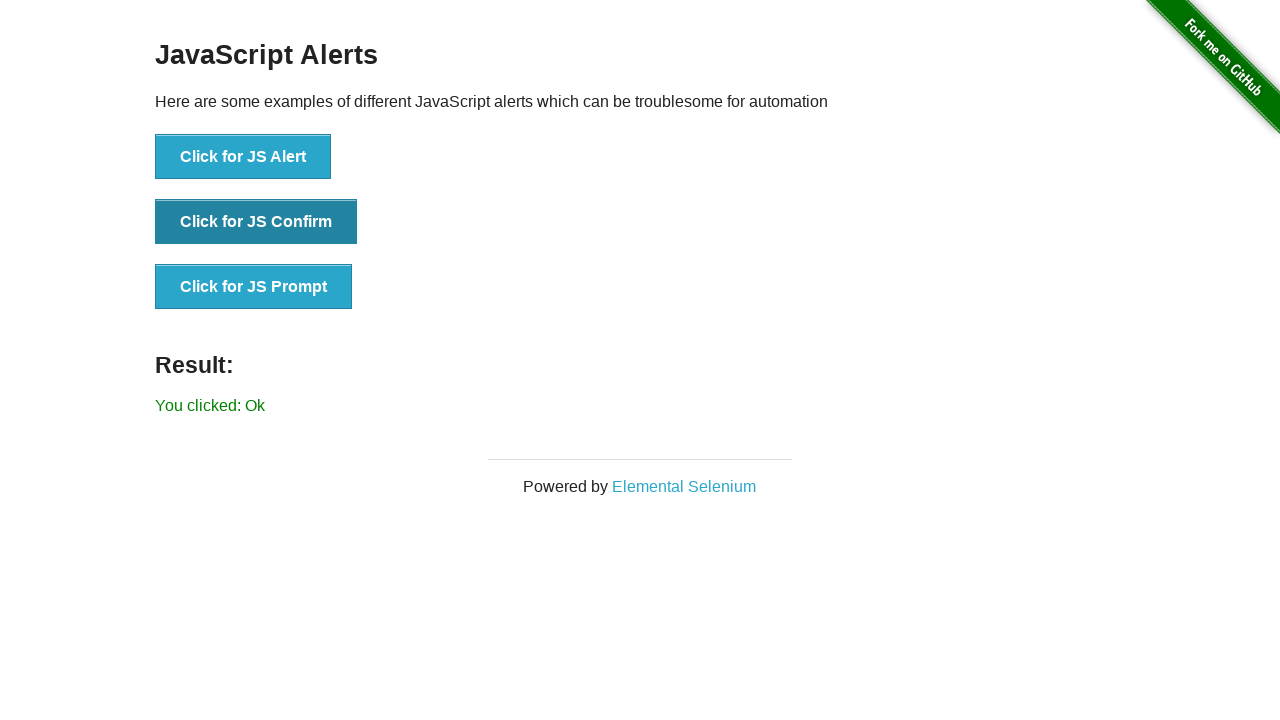

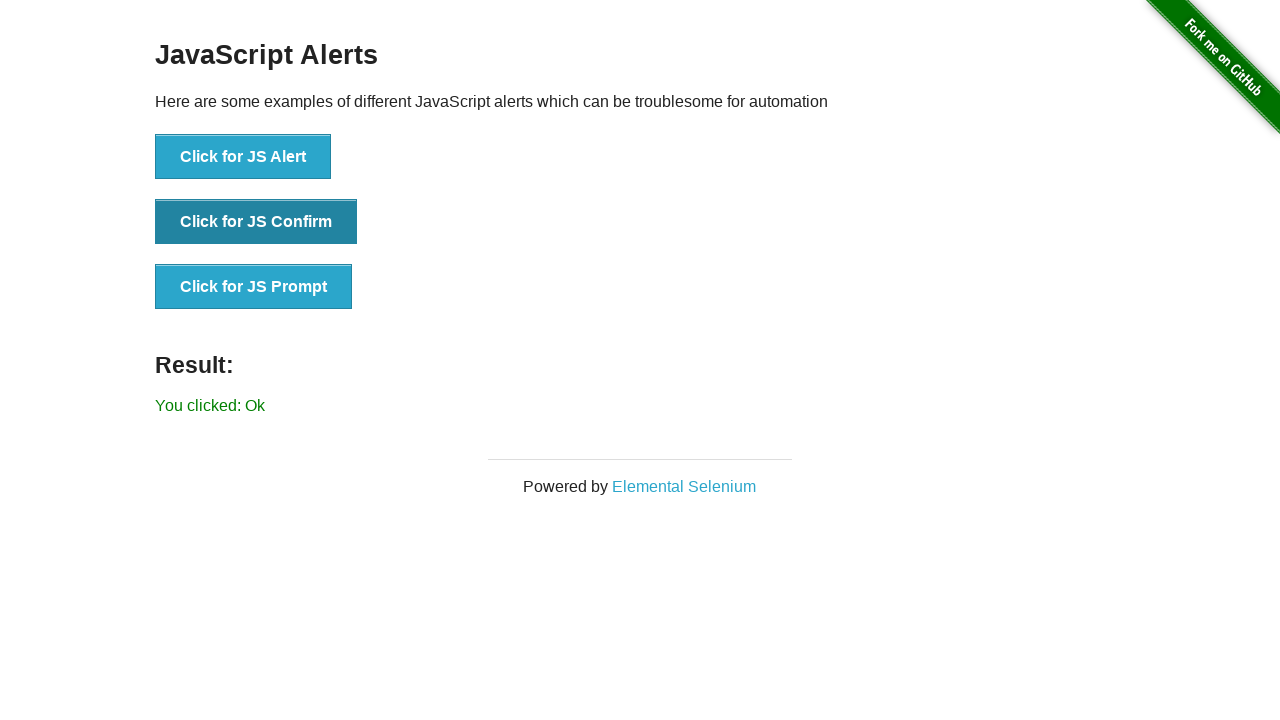